Tests the form reset functionality by filling in all form fields and then clicking the Reset button to clear them.

Starting URL: https://automationfc.github.io/basic-form/index.html

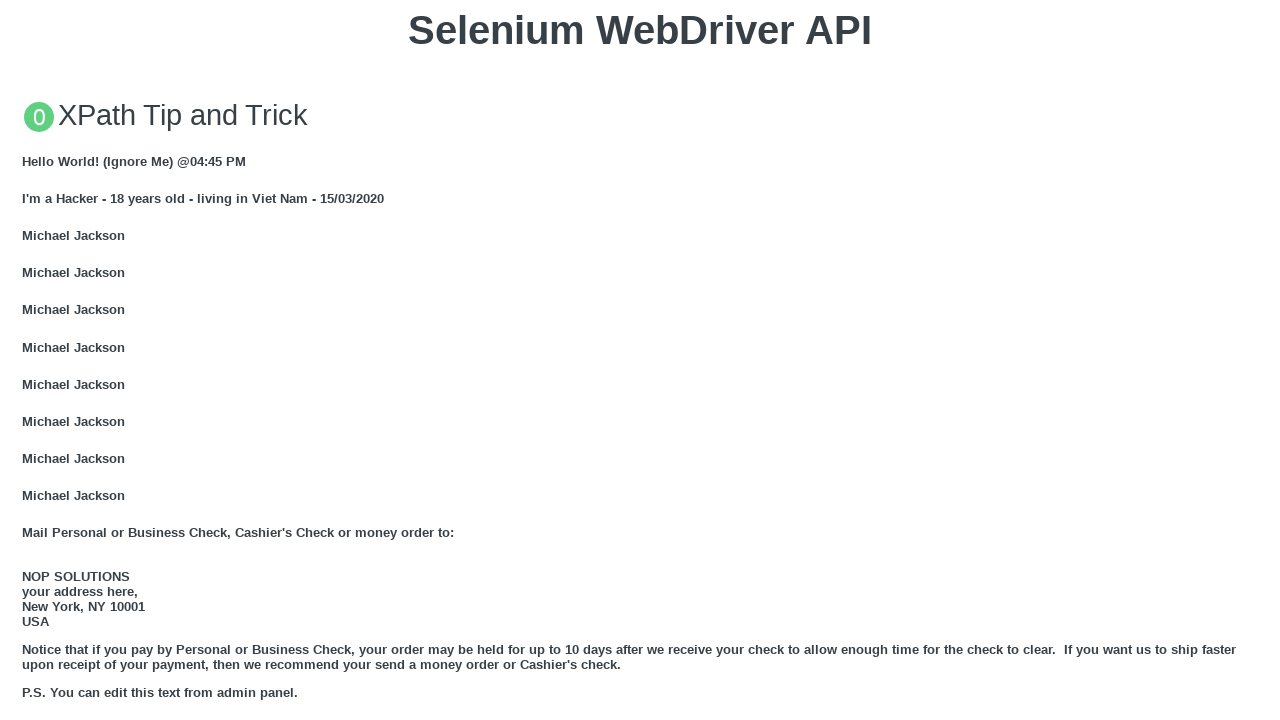

Scrolled login form into view
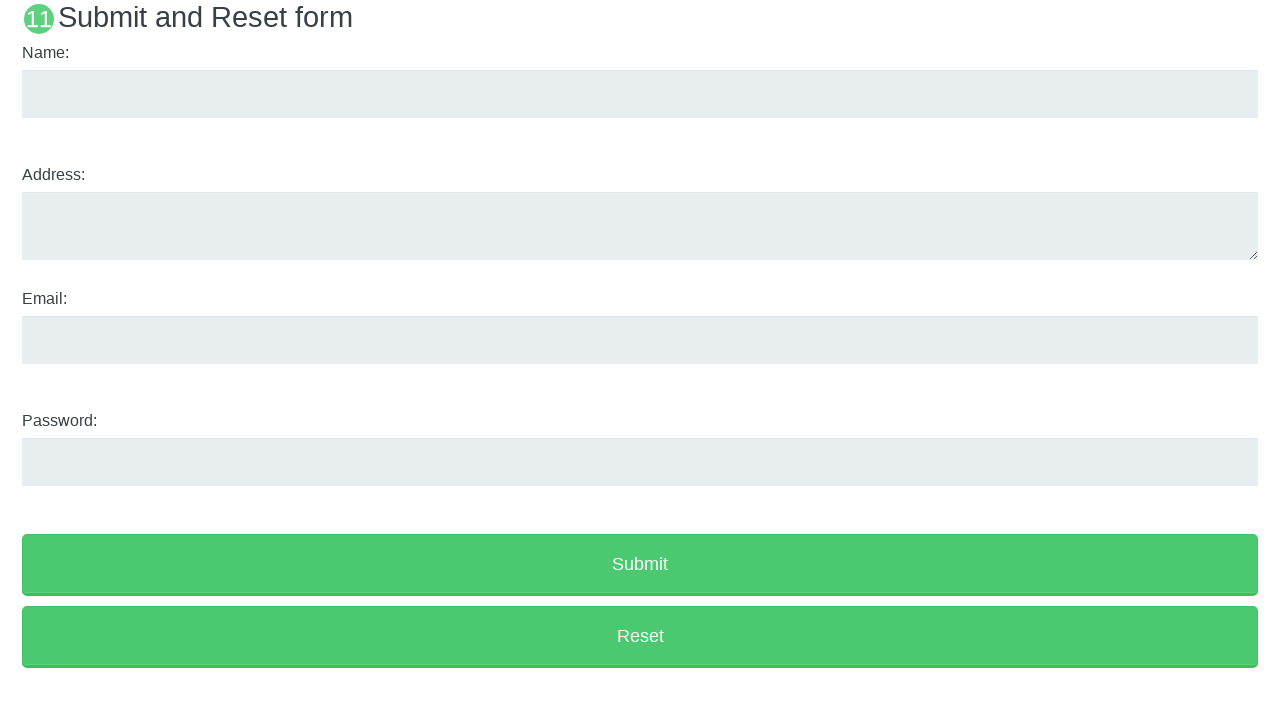

Filled name field with 'TestReset' on #name
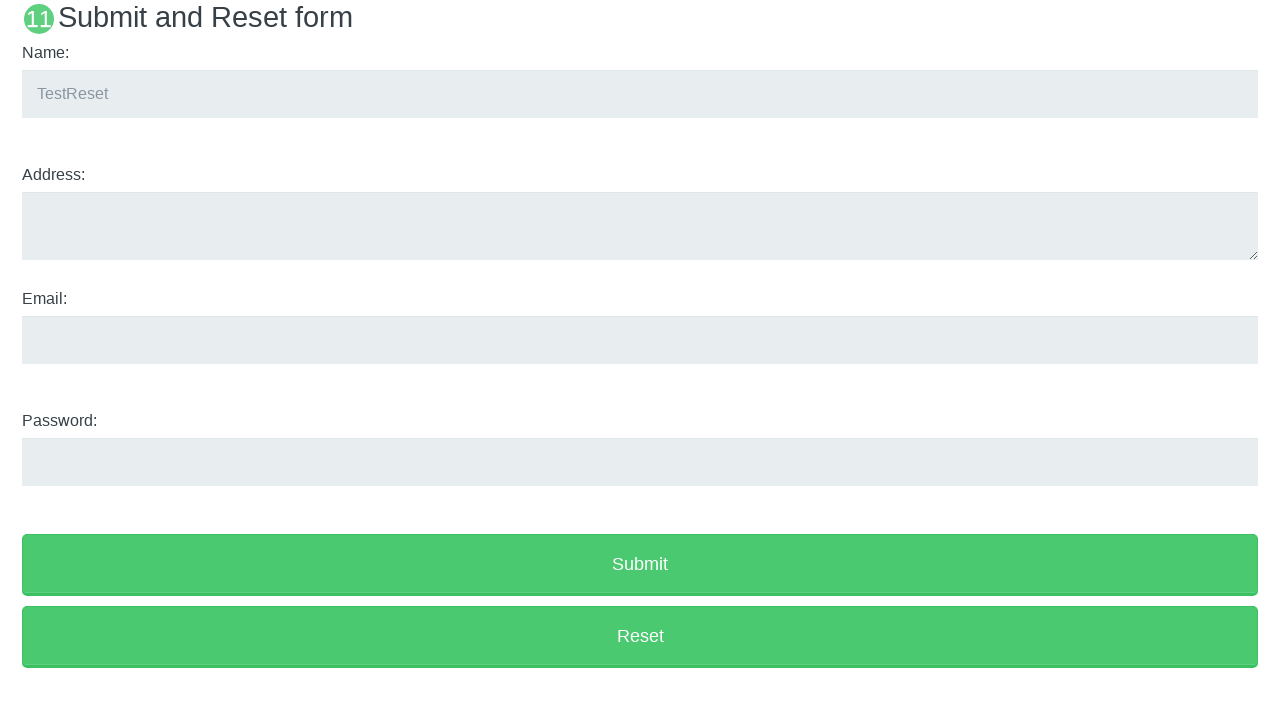

Filled address field with 'address ABC Reset' on #address
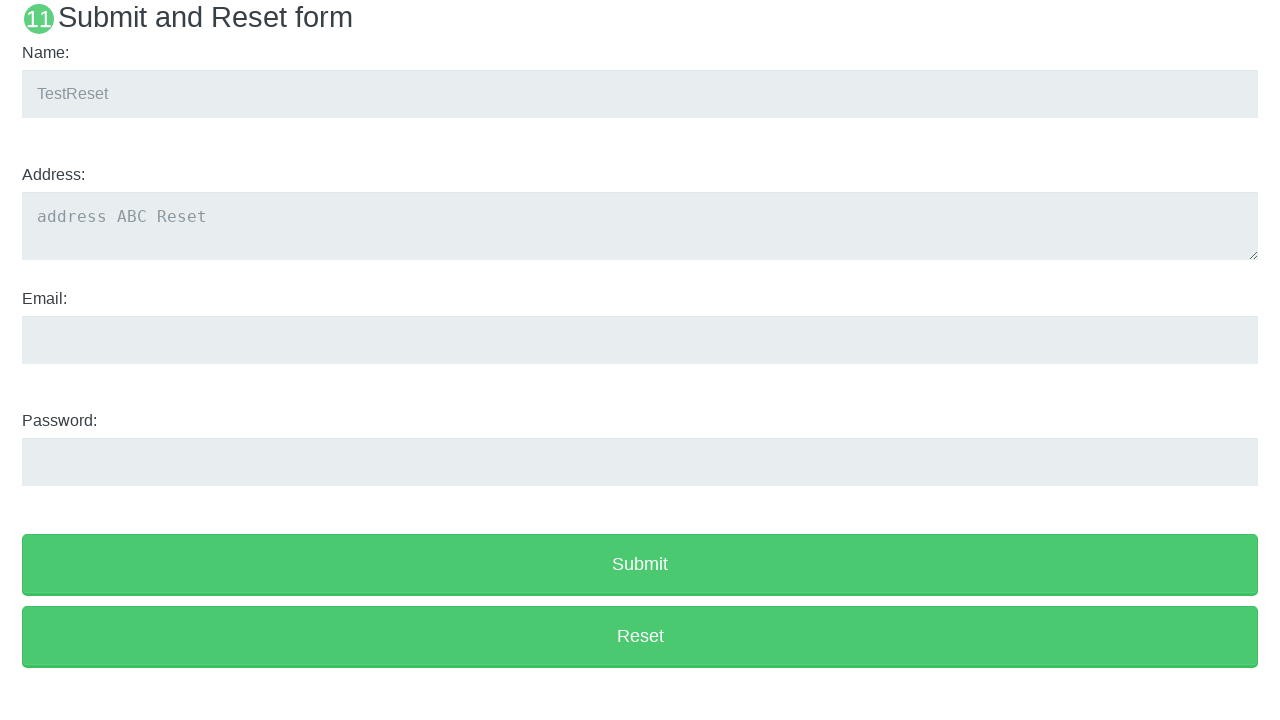

Filled email field with 'testreset@gmail.com' on #email
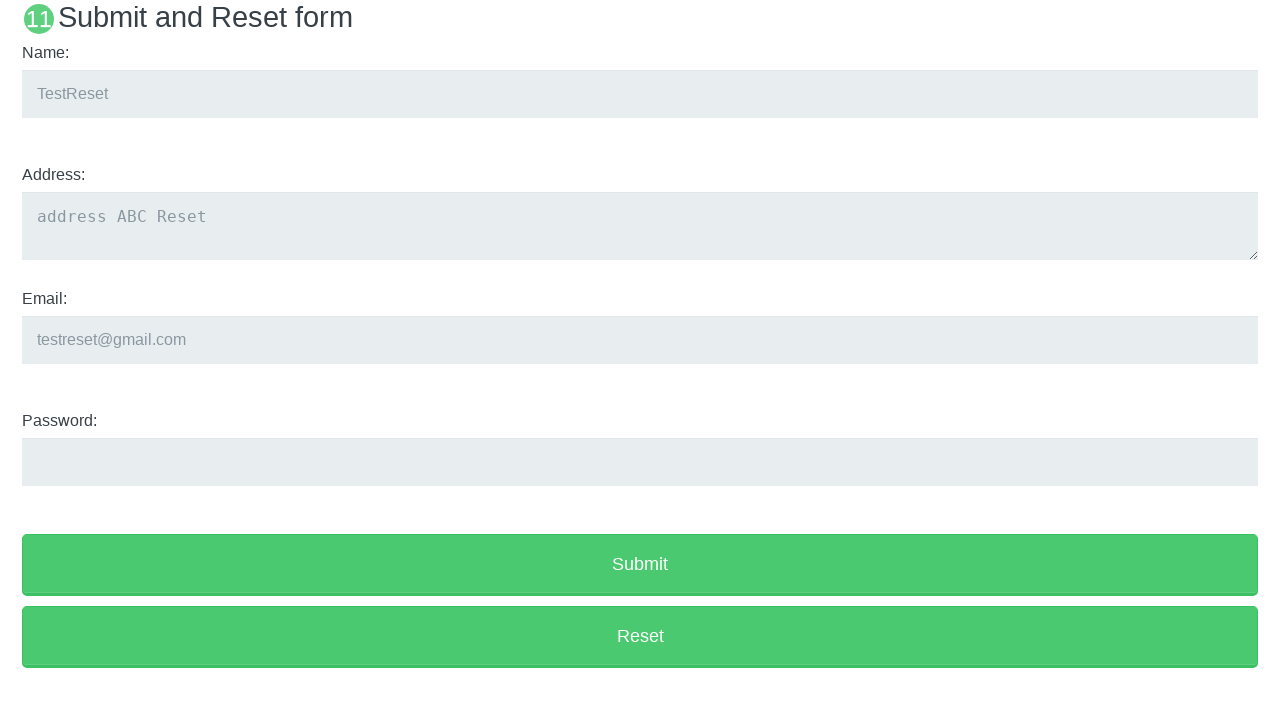

Filled password field with 'Test123' on #password
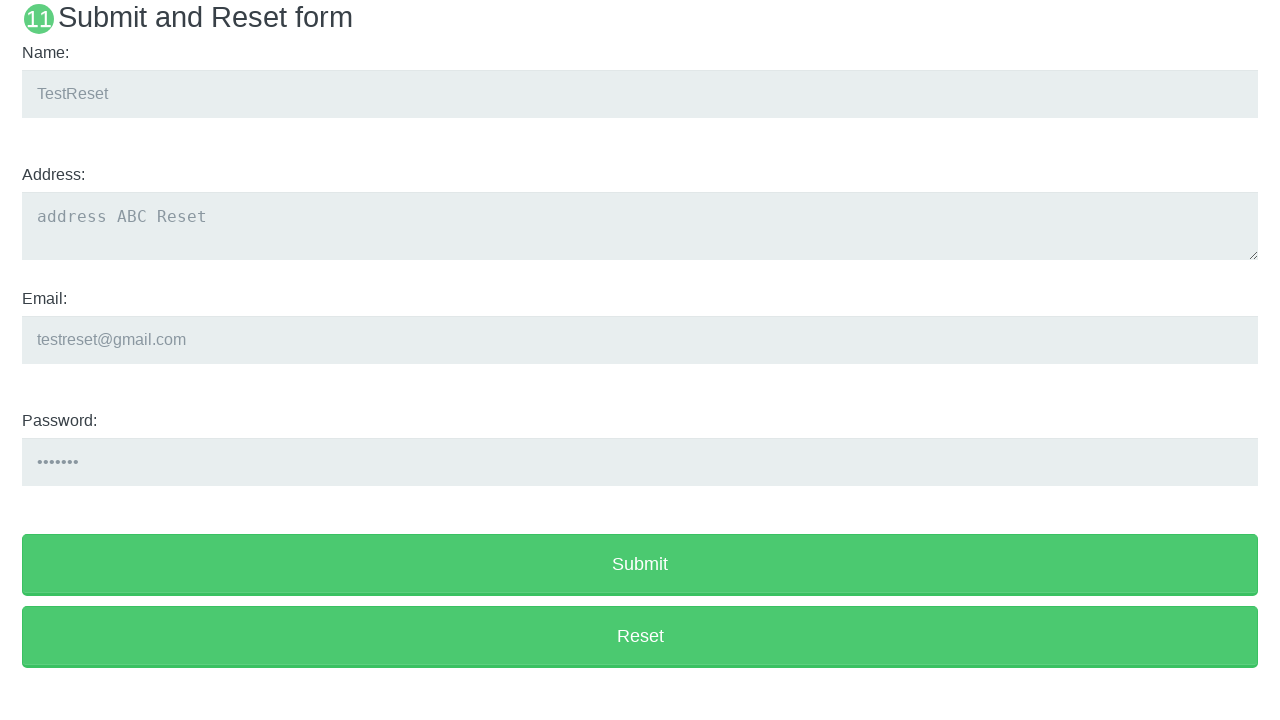

Clicked Reset button to clear all form fields at (640, 637) on button[value='Reset']
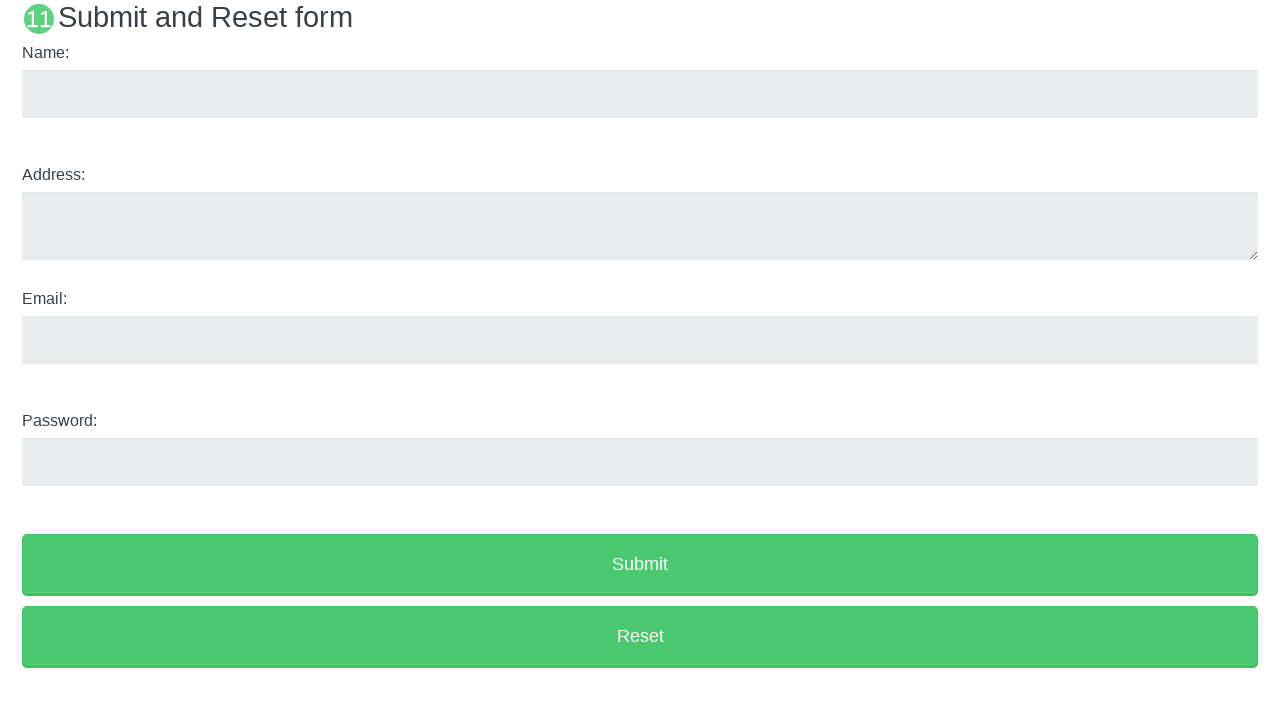

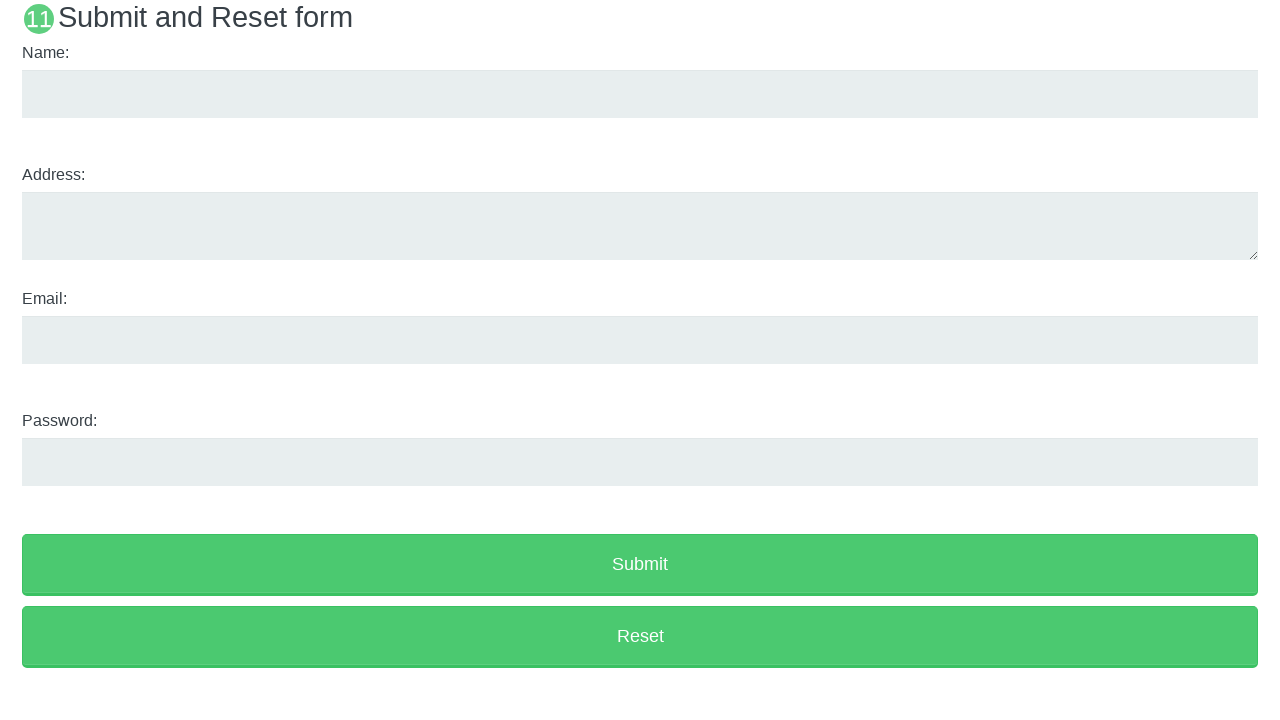